Fills out a registration form with personal information including name, address, email, phone, gender, hobbies, and skills selection

Starting URL: http://demo.automationtesting.in/Register.html

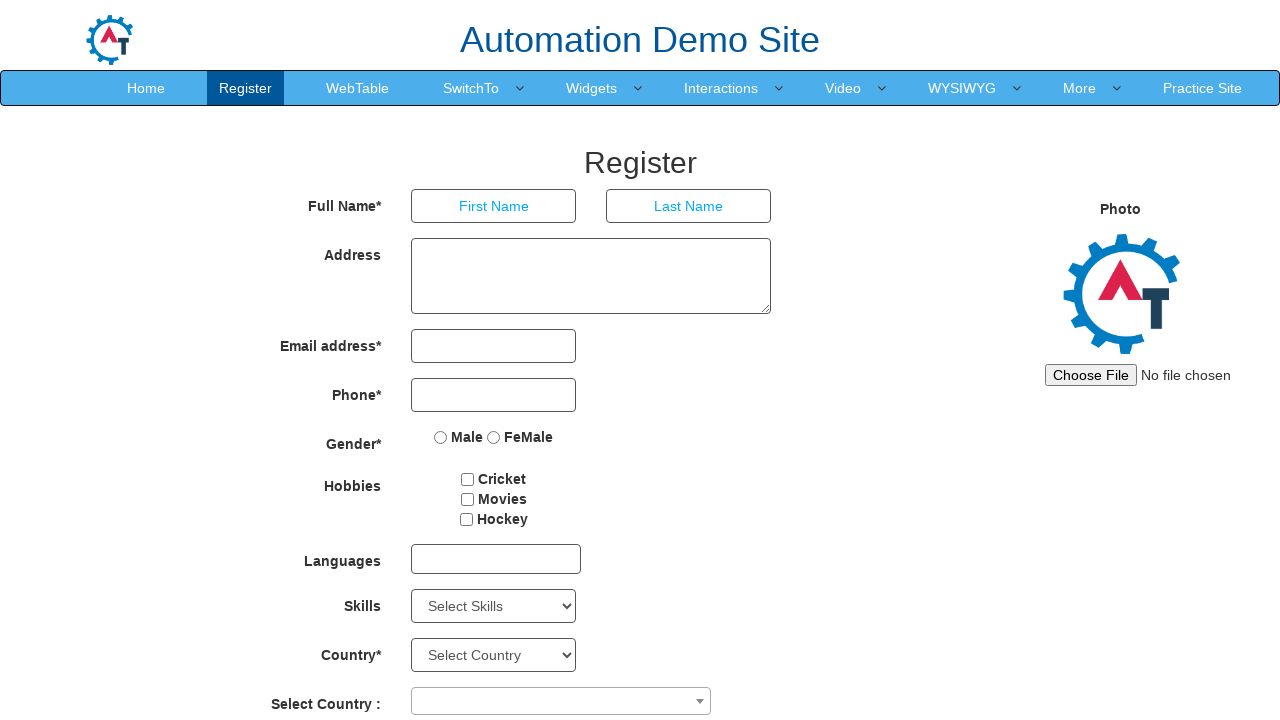

Filled first name field with 'Sachin' on input[placeholder='First Name']
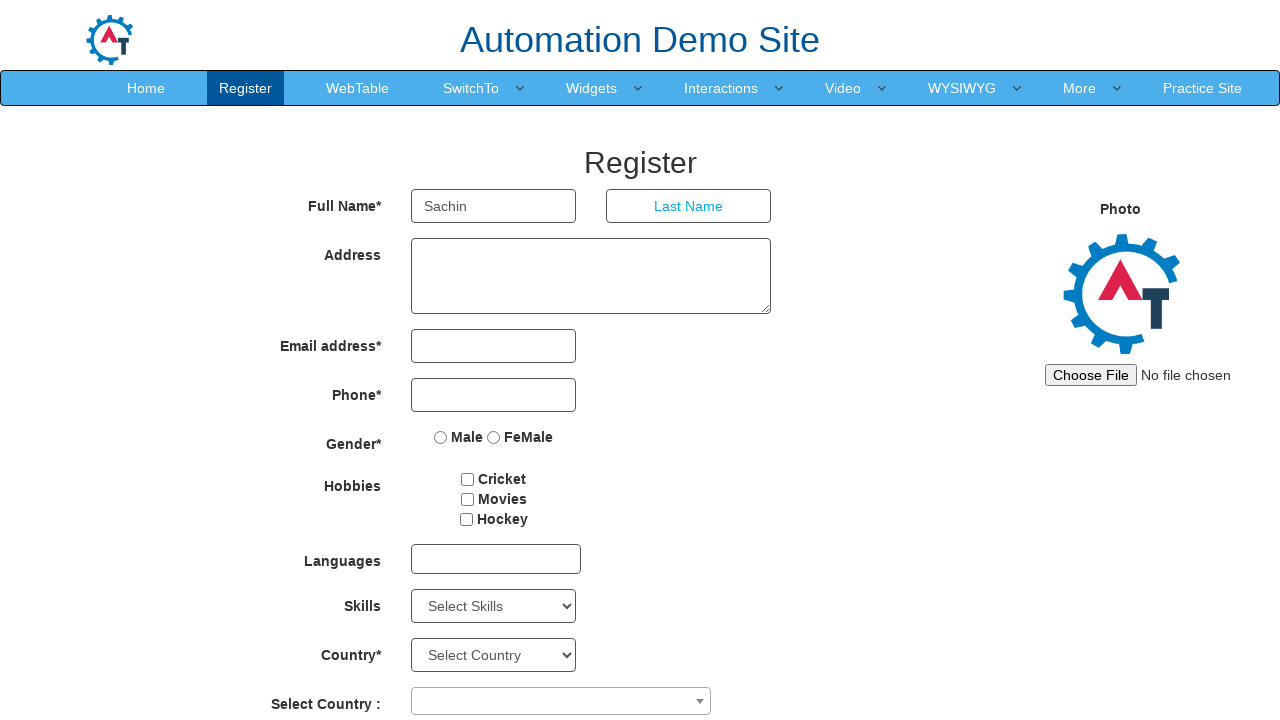

Filled last name field with 'Tendulkar' on input[placeholder='Last Name']
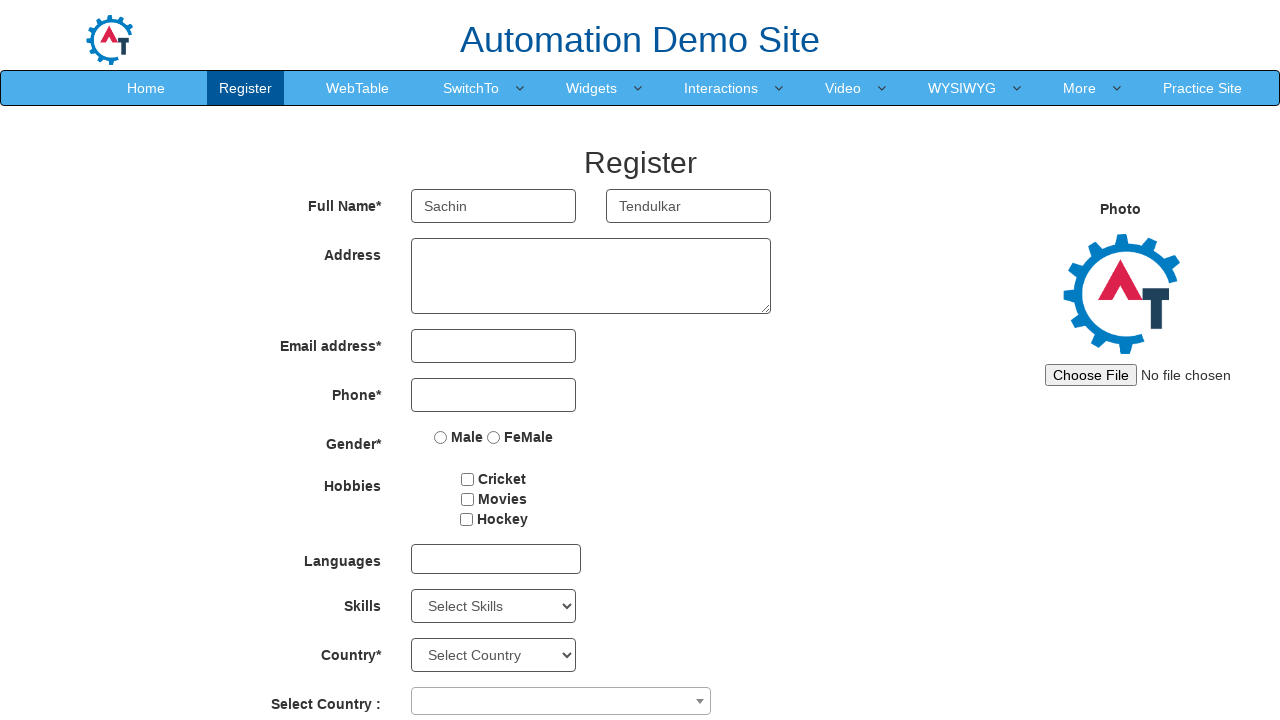

Filled address field with 'Flat 201, Ram Nagar, Delhi' on textarea[ng-model='Adress']
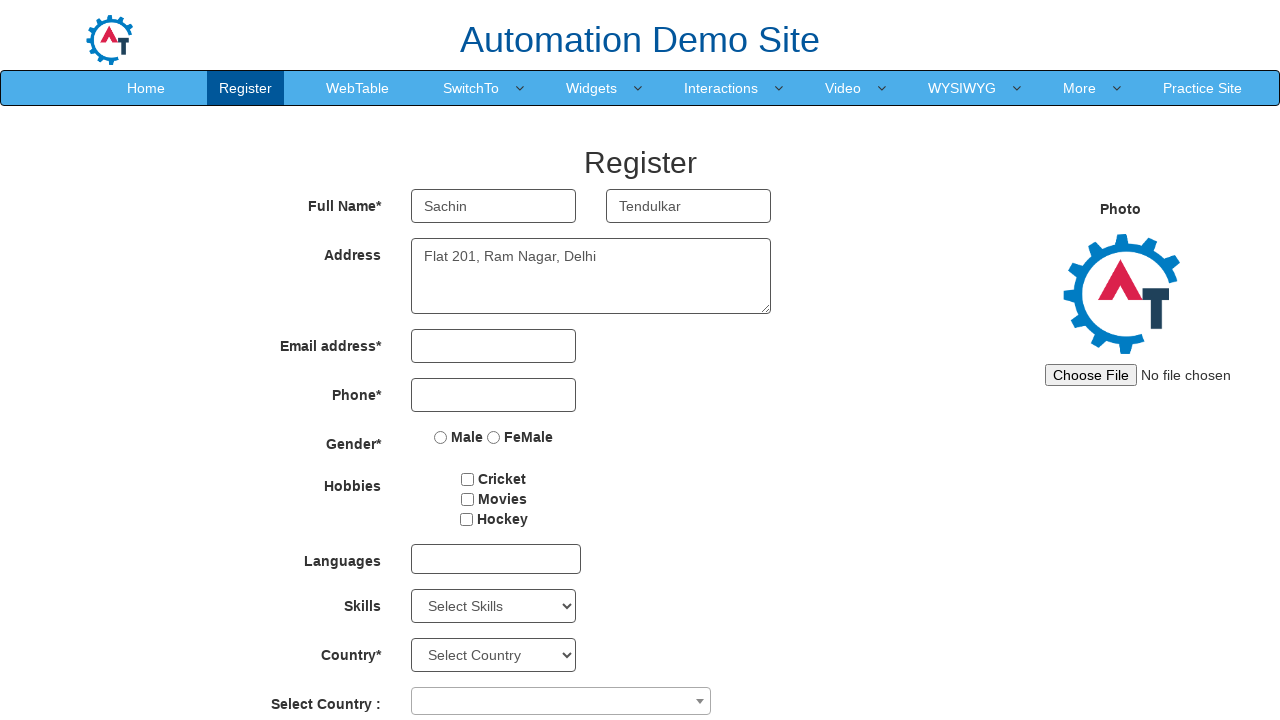

Filled email field with 'thisisme@yahoo.com' on input[type='email']
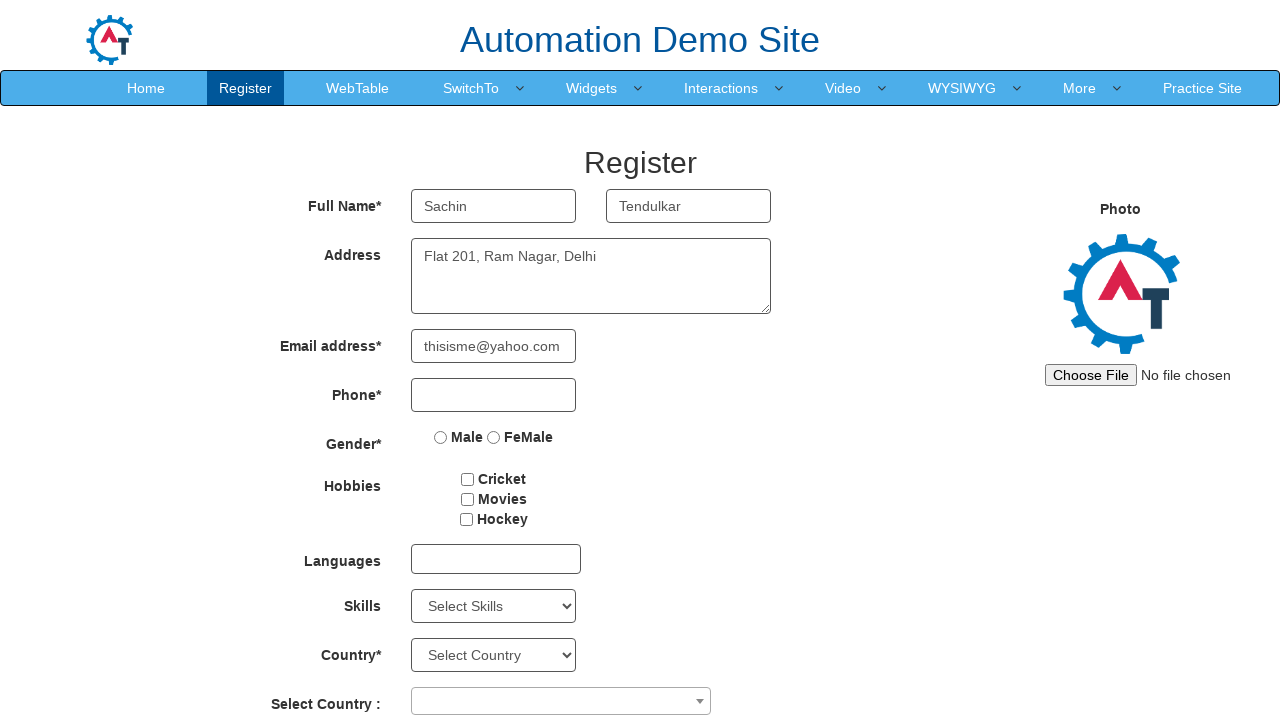

Filled phone number field with '9999999999' on input[type='tel']
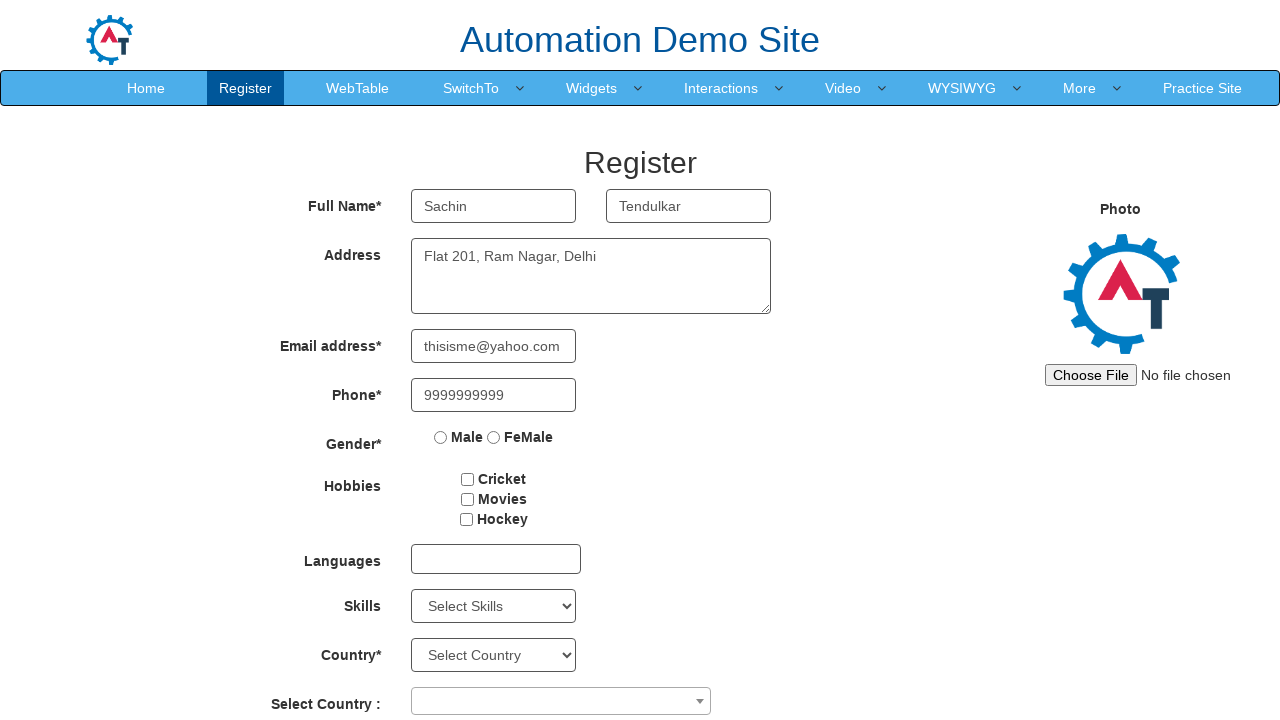

Selected 'Male' as gender at (441, 437) on input[type='radio'][value='Male']
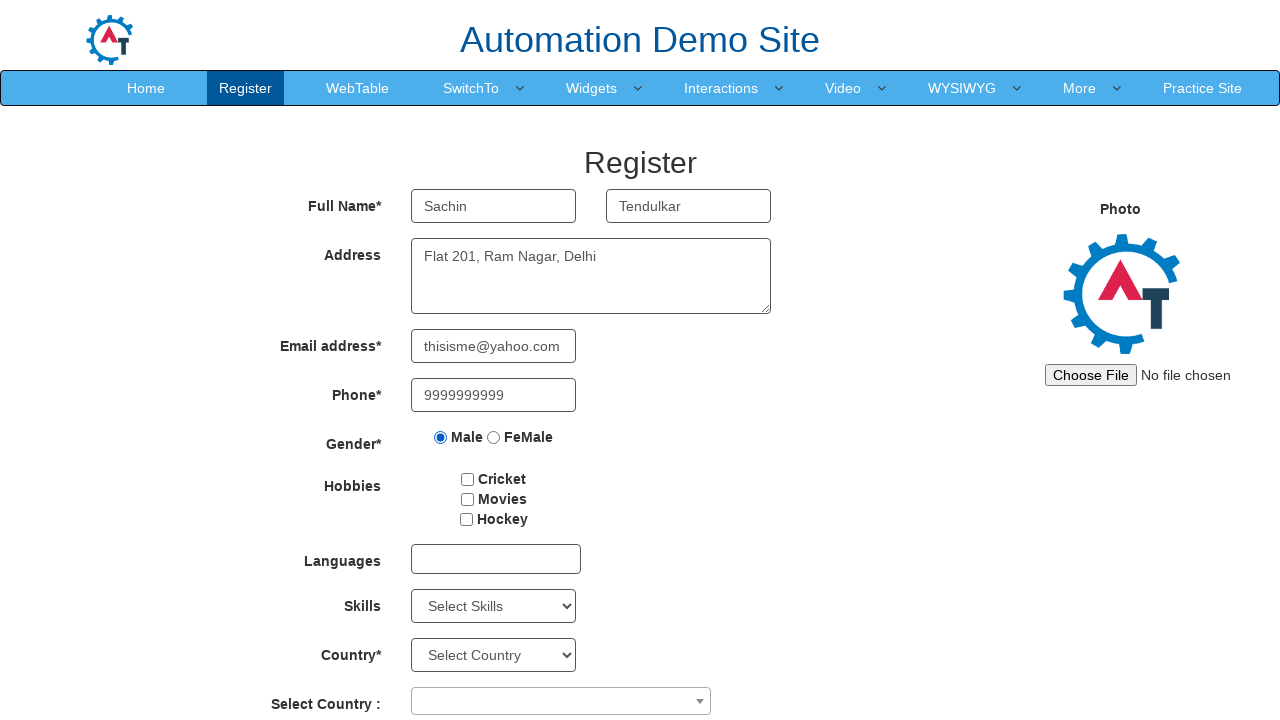

Selected 'Movies' as hobby at (467, 499) on xpath=//label[text()='Movies ']//preceding-sibling::input
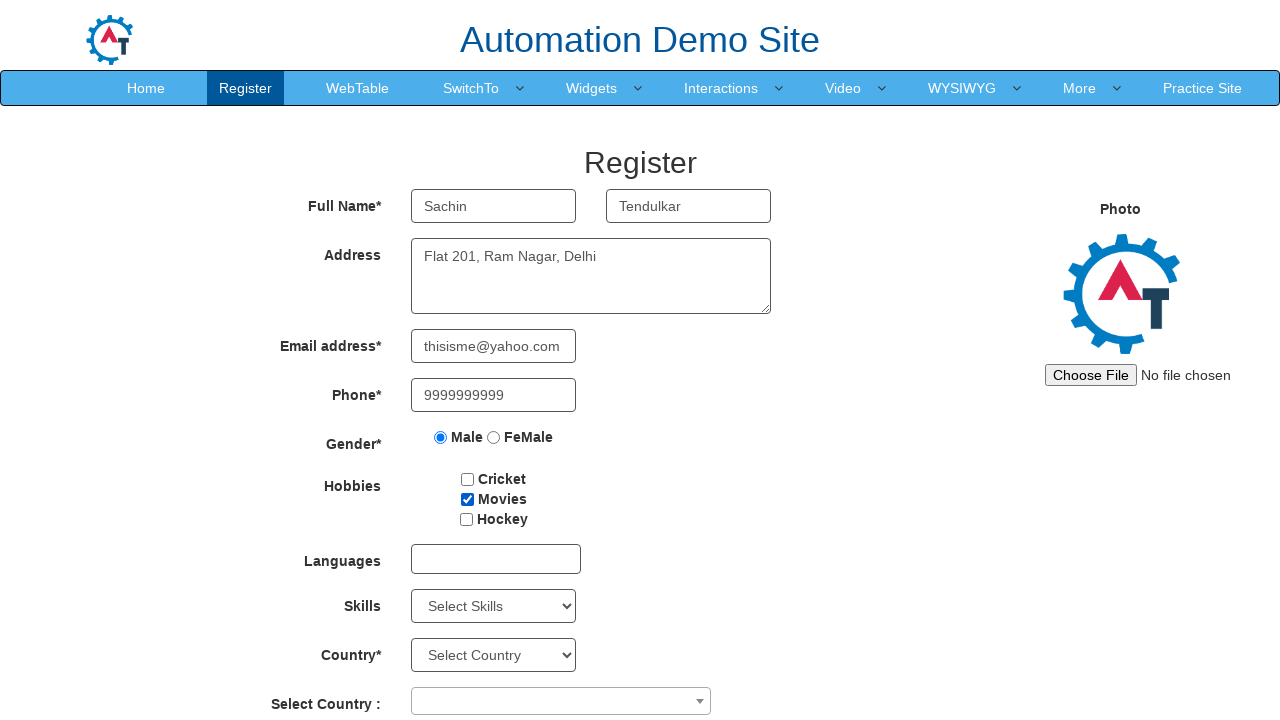

Clicked on body to close any open dropdowns at (640, 360) on body
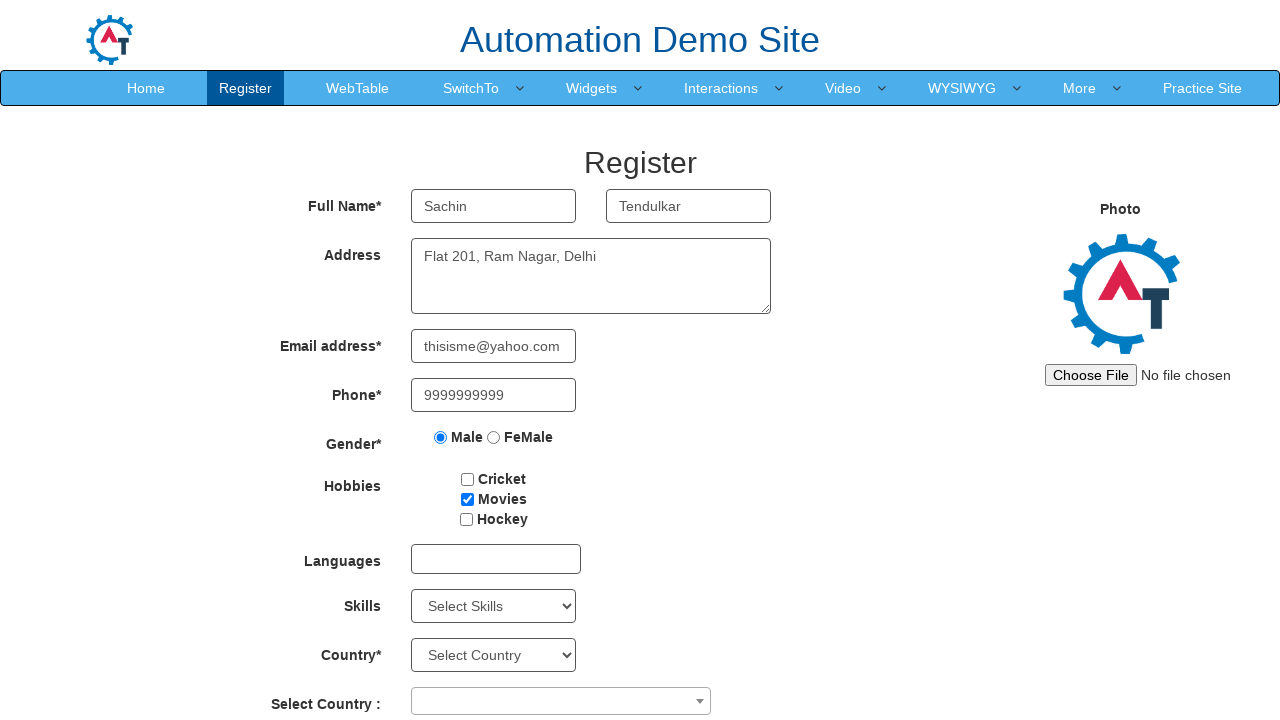

Selected 'AutoCAD' from Skills dropdown on #Skills
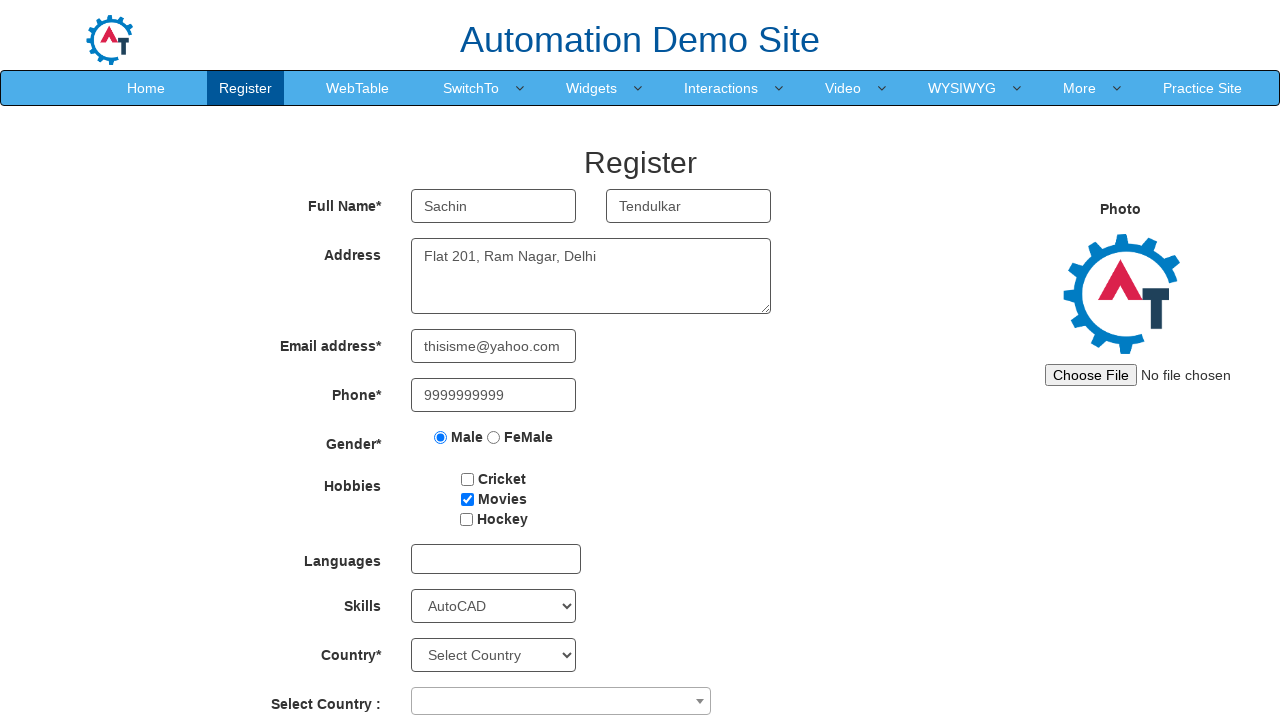

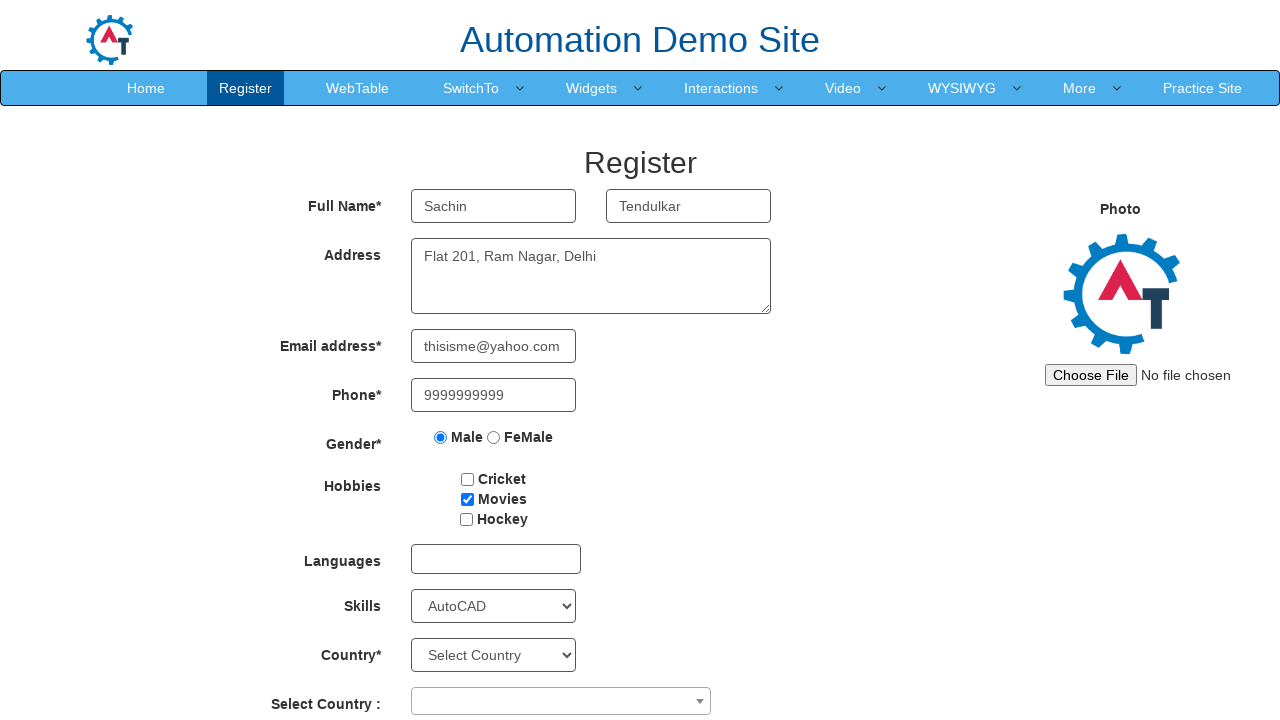